Automates a cultivated variety gene SNP search by selecting crop type, radio buttons, dropdown options, entering a gene ID, and submitting the form

Starting URL: https://cegresources.icrisat.org/cicerseq/?page_id=3605

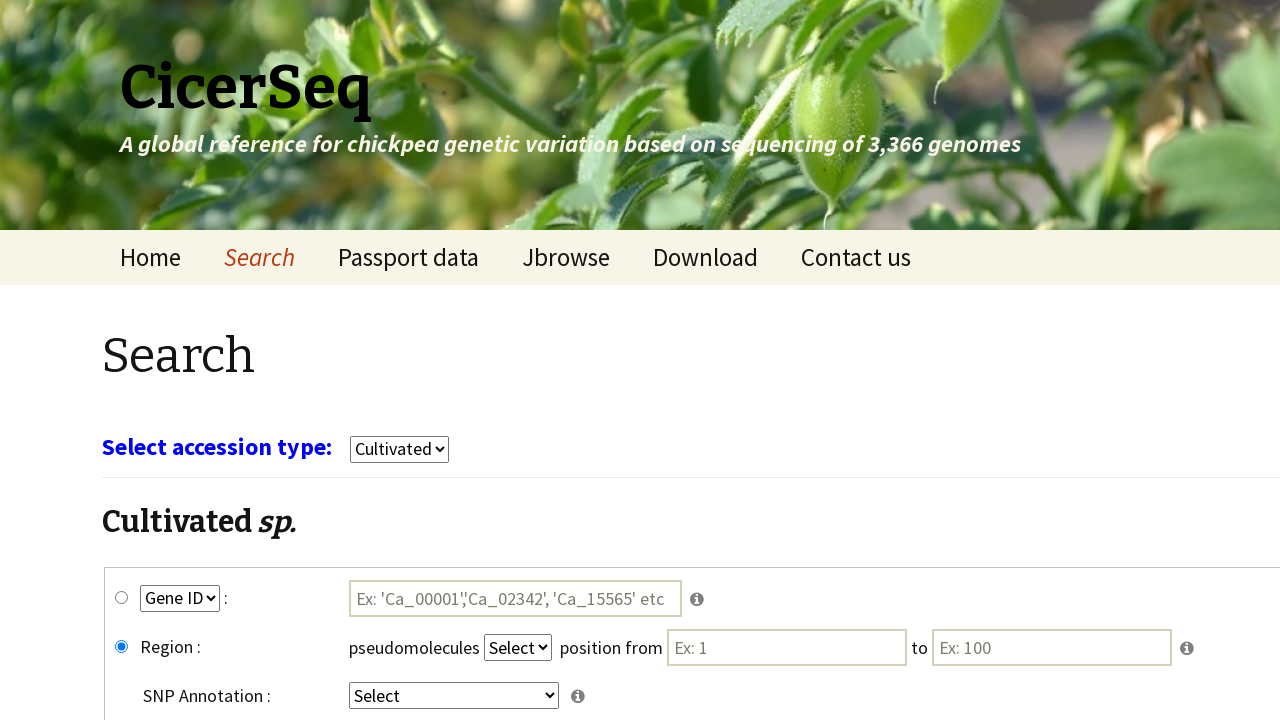

Waited for page to load
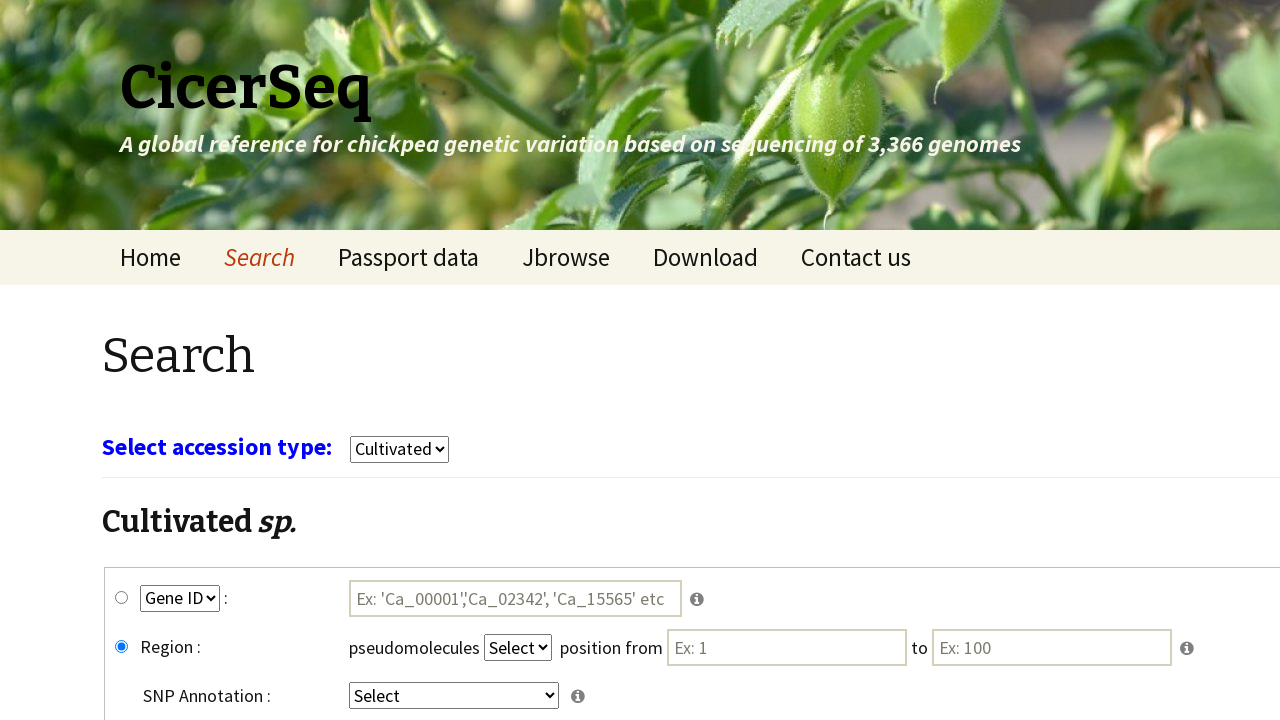

Selected 'cultivars' from crop dropdown on select[name='select_crop']
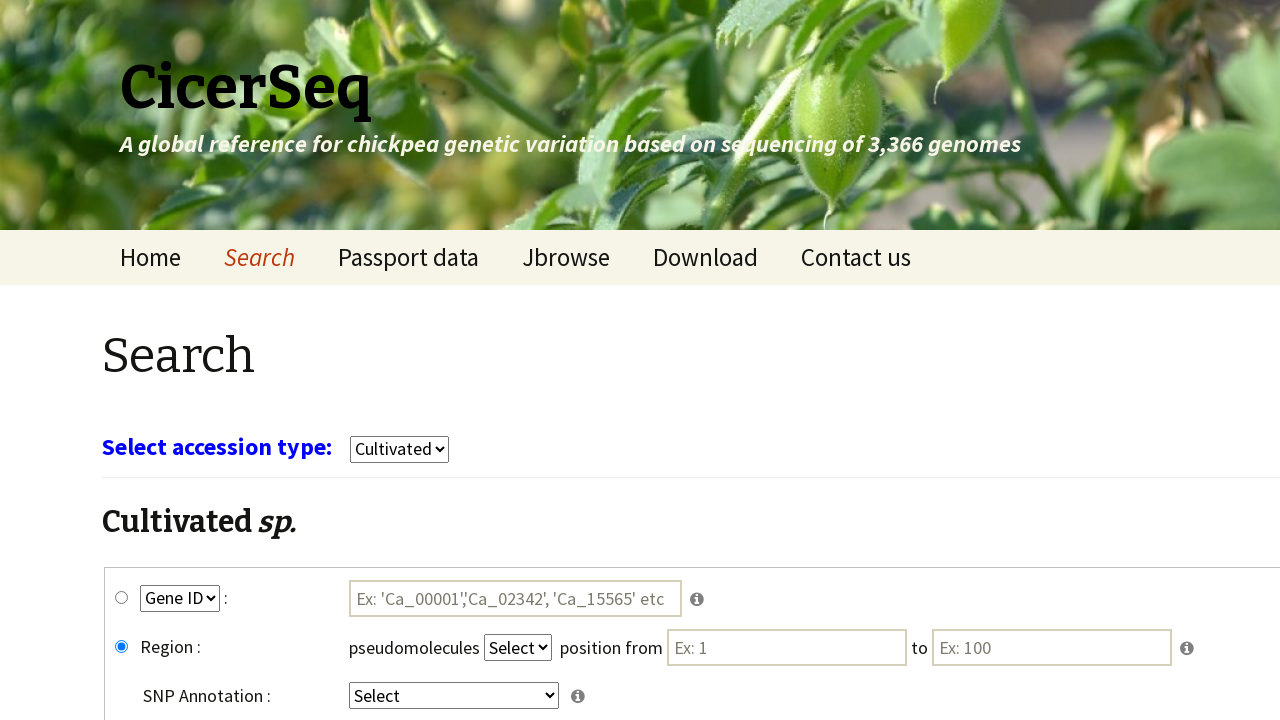

Clicked the gene_snp radio button at (122, 598) on #gene_snp
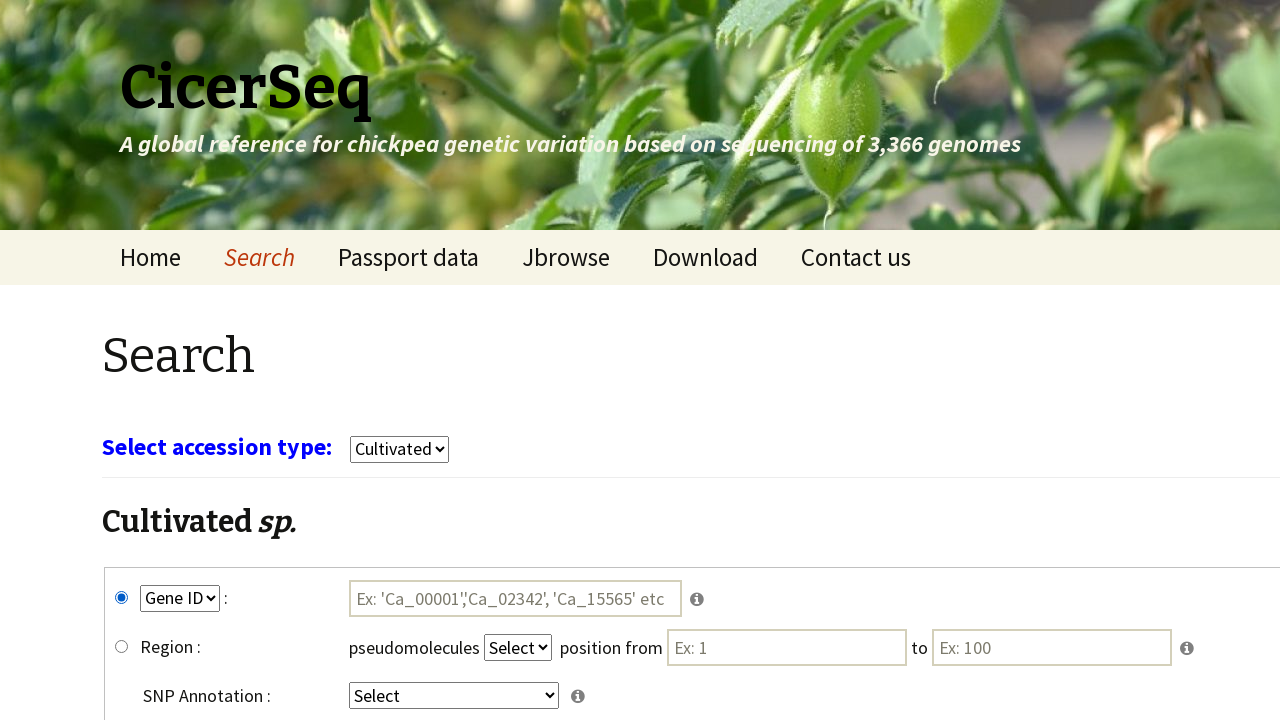

Selected 'GeneID' from key1 dropdown on select[name='key1']
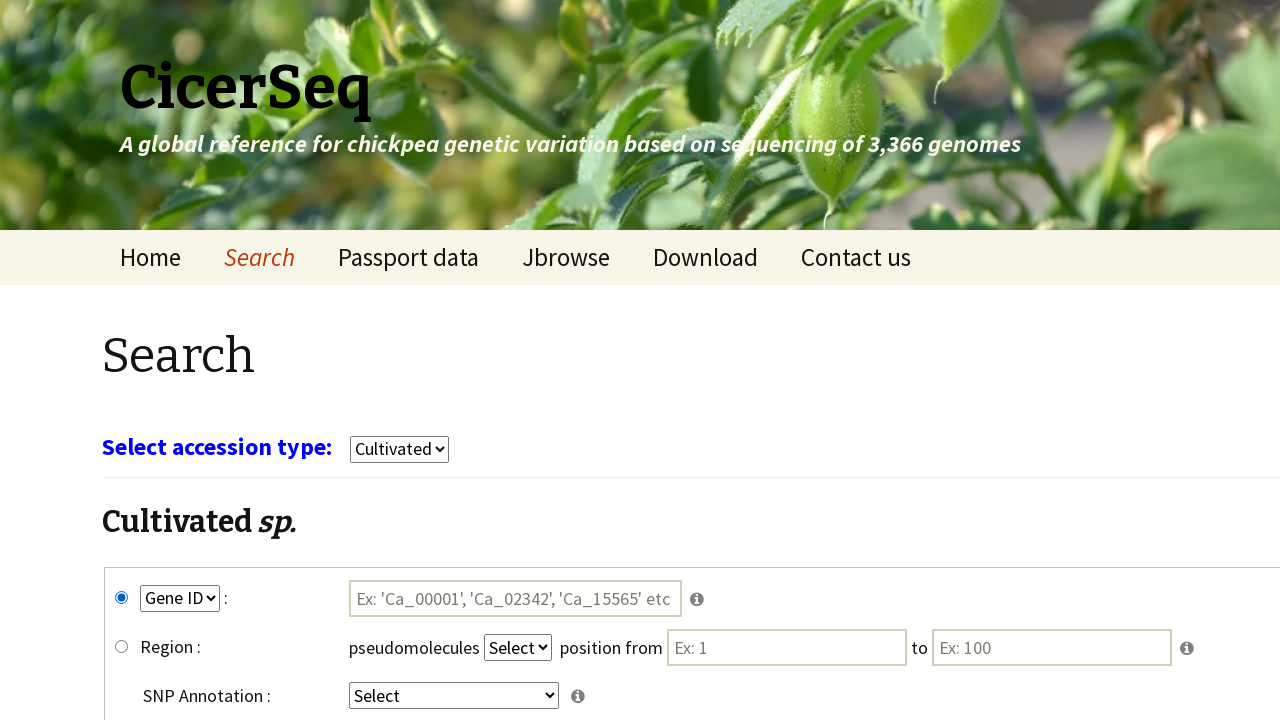

Selected 'intergenic' from key4 dropdown on select[name='key4']
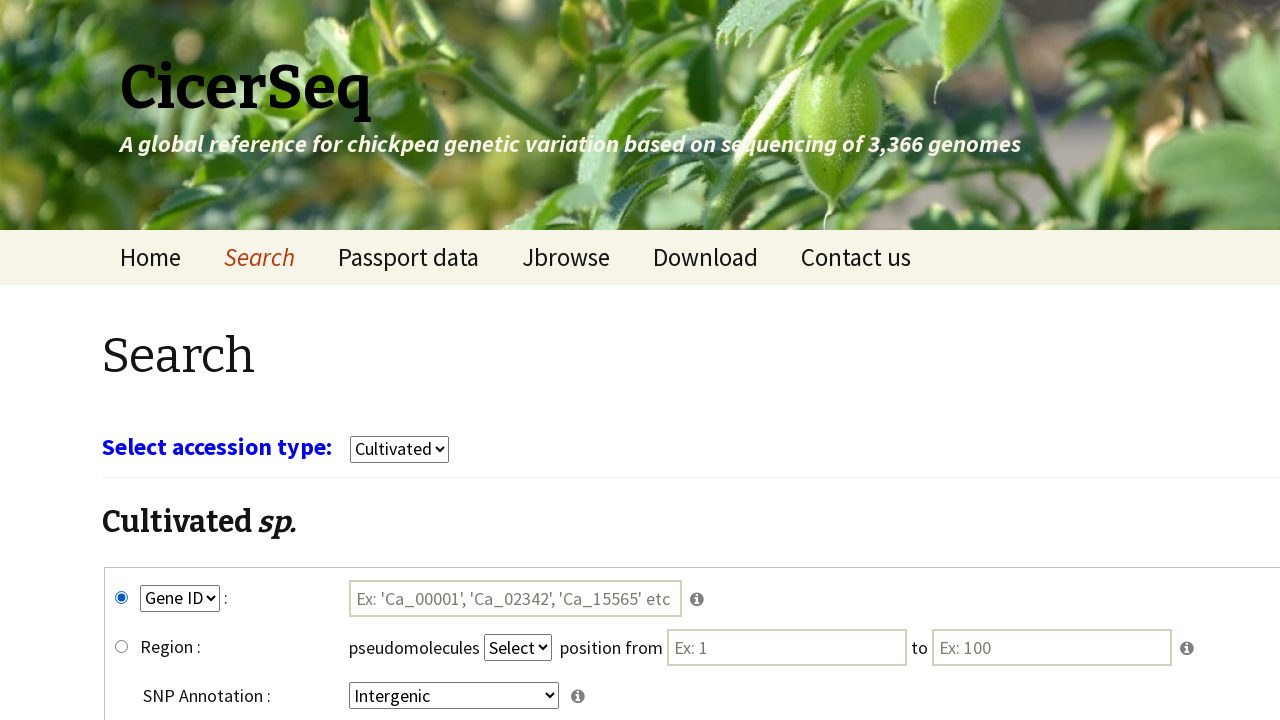

Filled gene ID input field with 'Ca_00004' on #tmp1
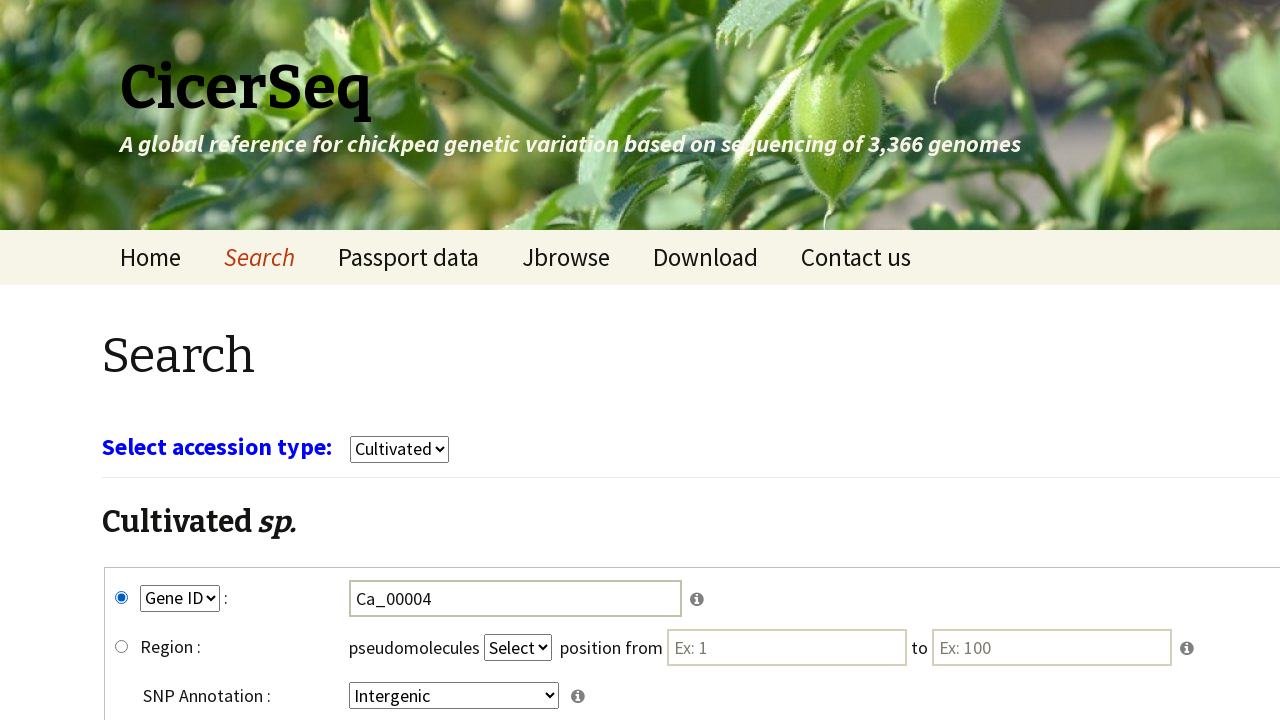

Clicked the search/submit button at (788, 573) on input[name='submit']
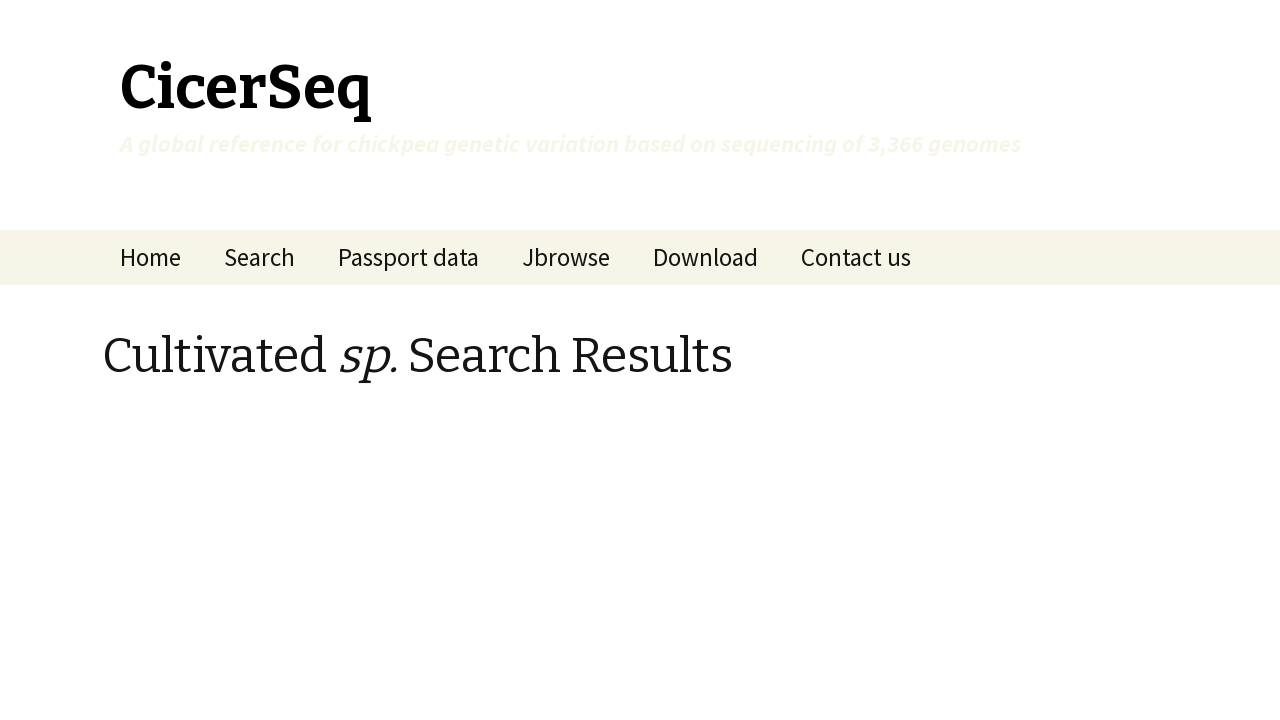

Waited for search results to load
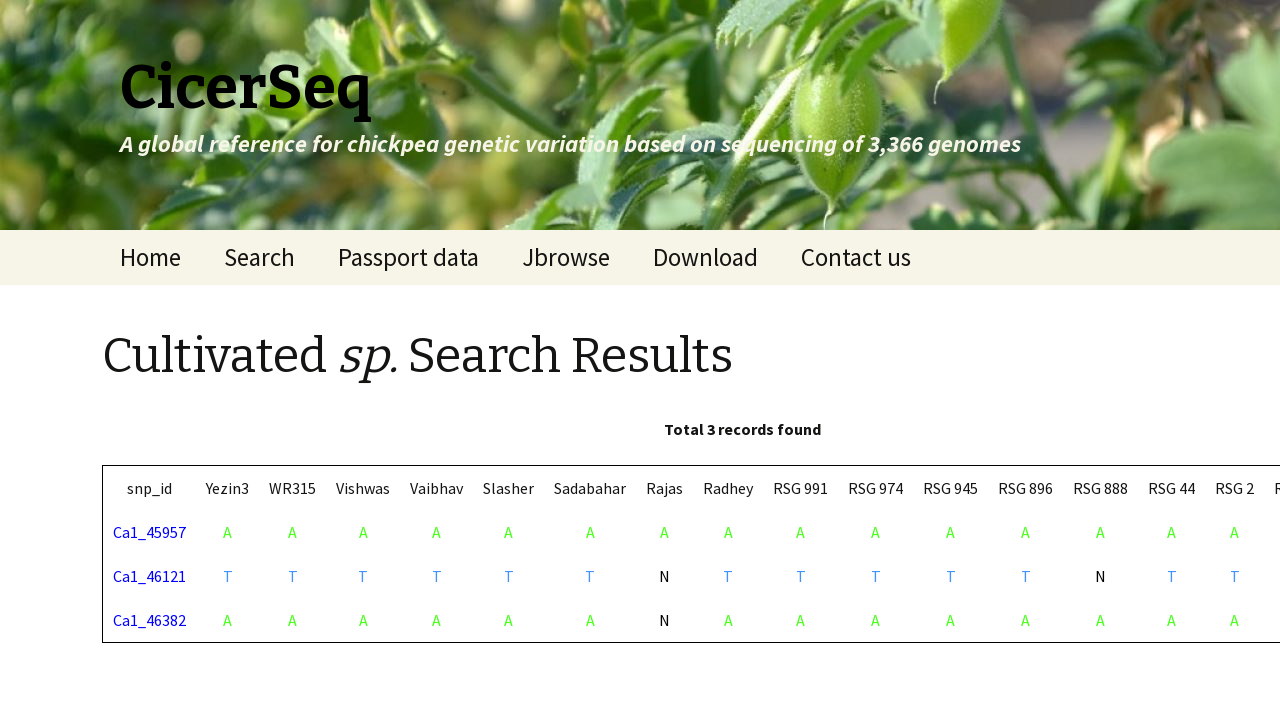

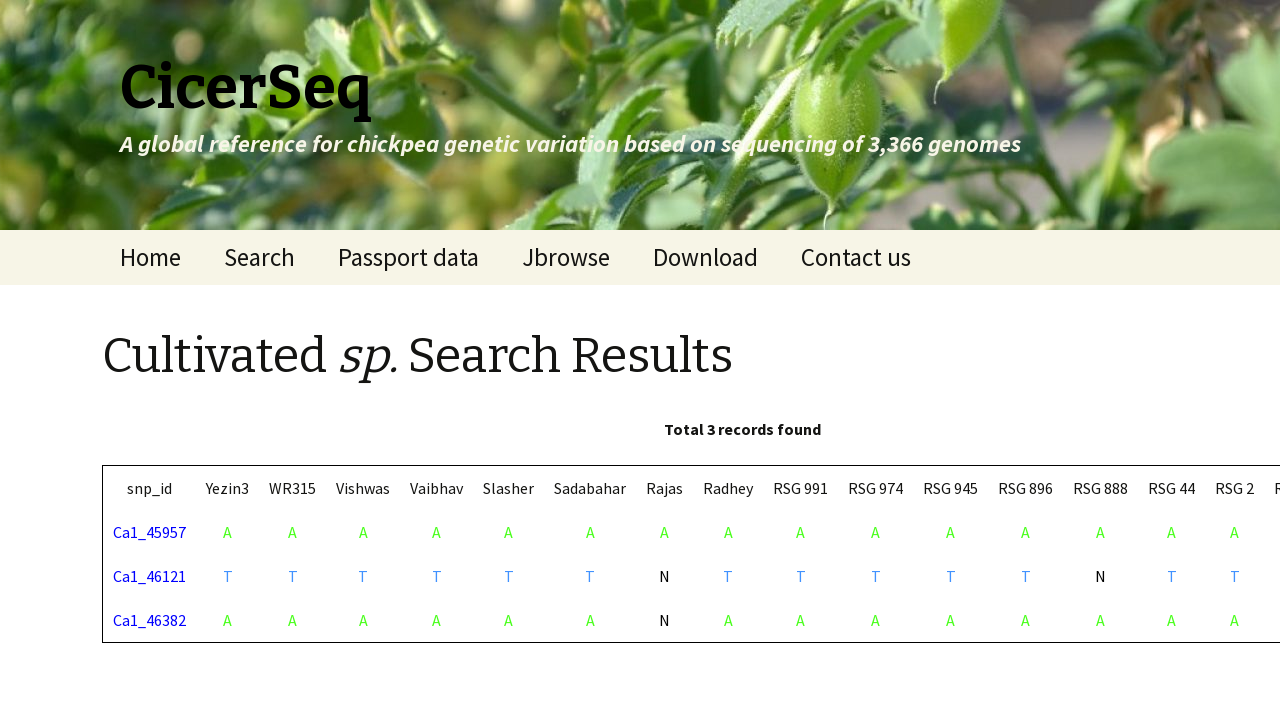